Tests opting out of A/B tests by first verifying the page shows an A/B test variation, then adding an opt-out cookie, refreshing, and confirming the page now shows "No A/B Test"

Starting URL: http://the-internet.herokuapp.com/abtest

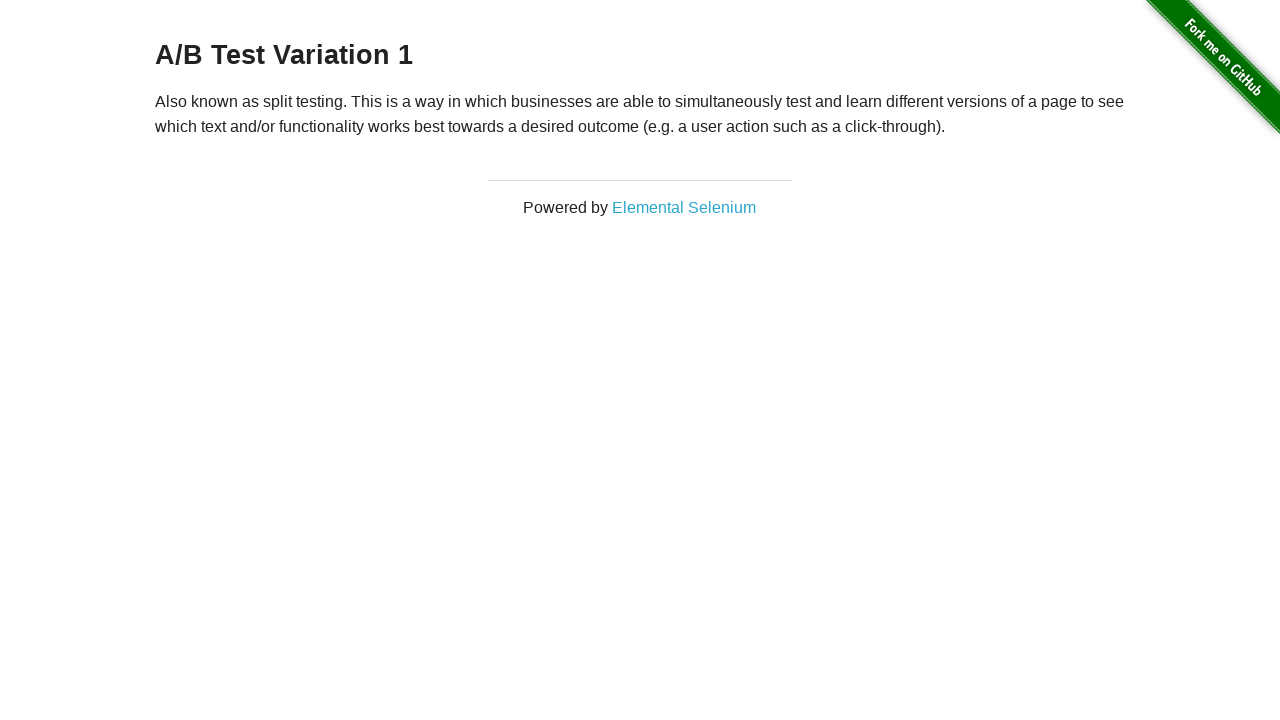

Located h3 heading element
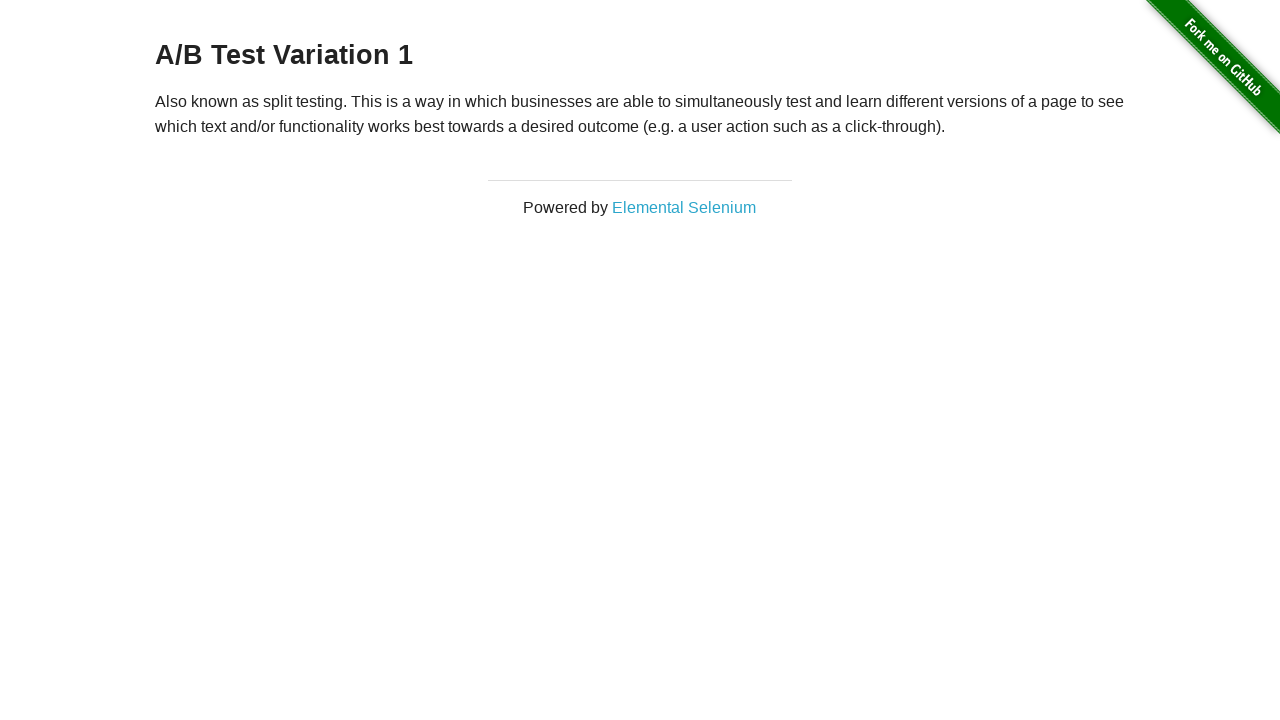

Retrieved heading text content
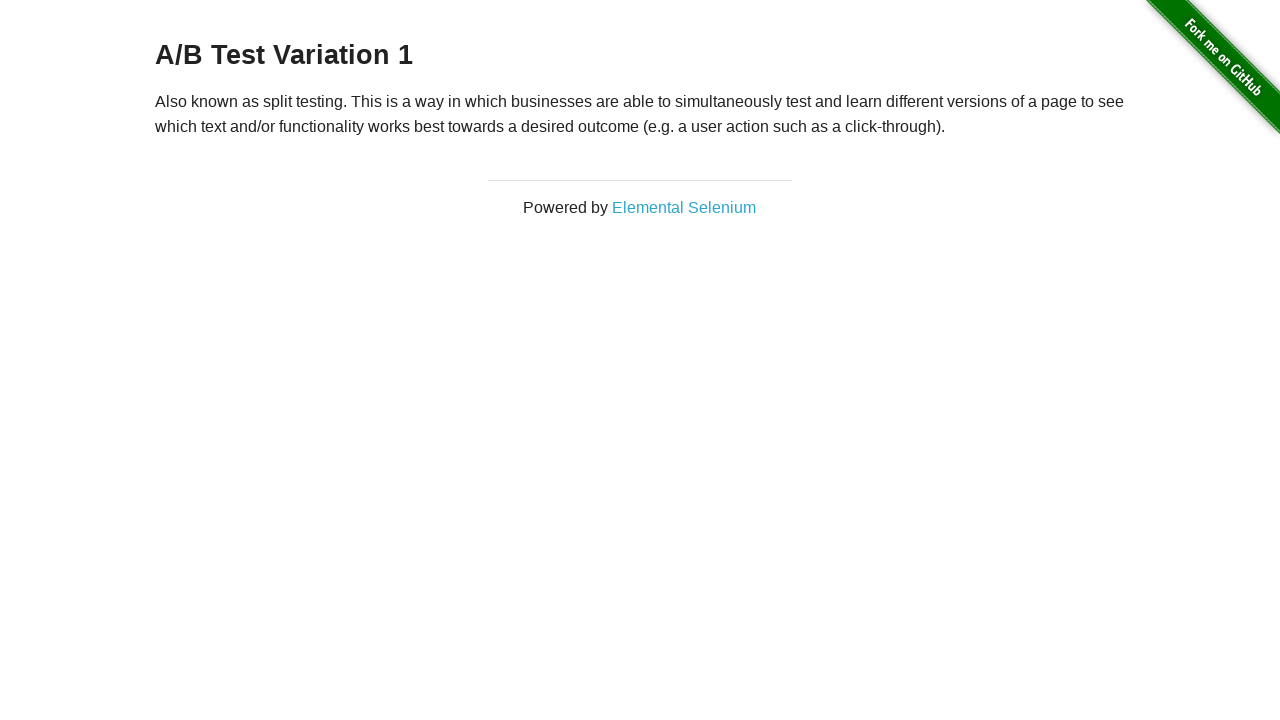

Verified page shows A/B test variation: 'A/B Test Variation 1'
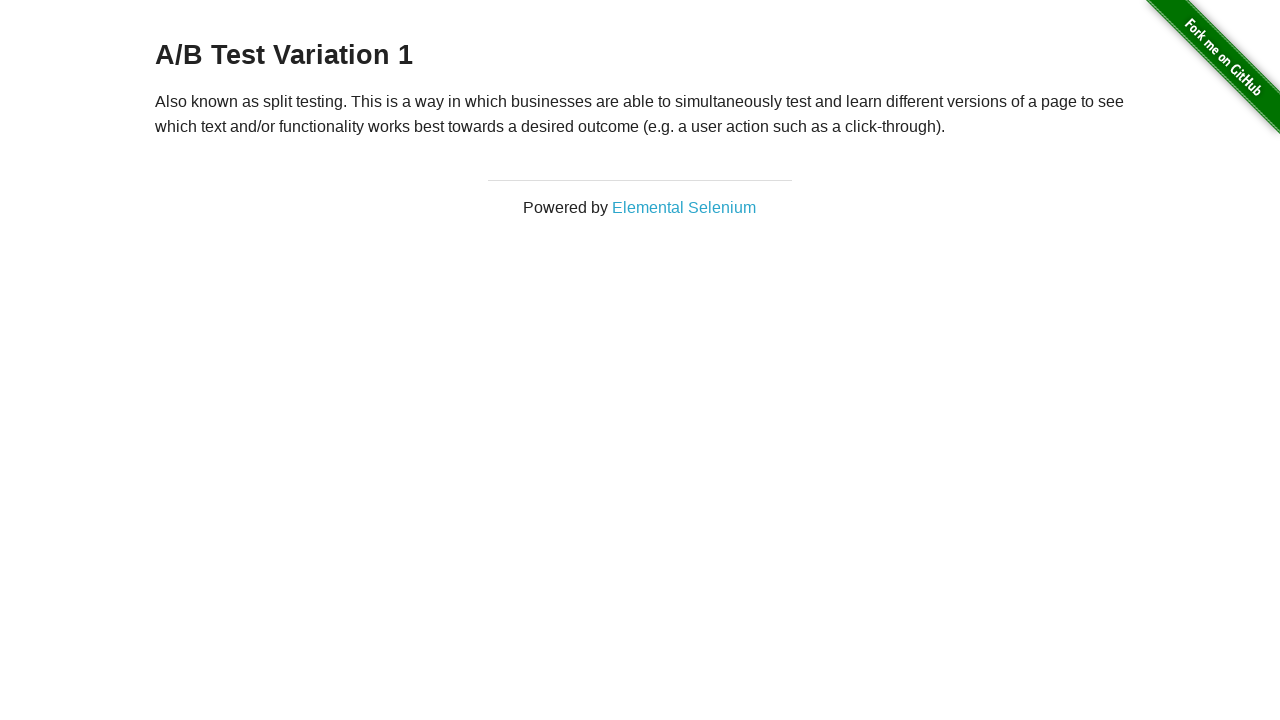

Added optimizelyOptOut cookie to context
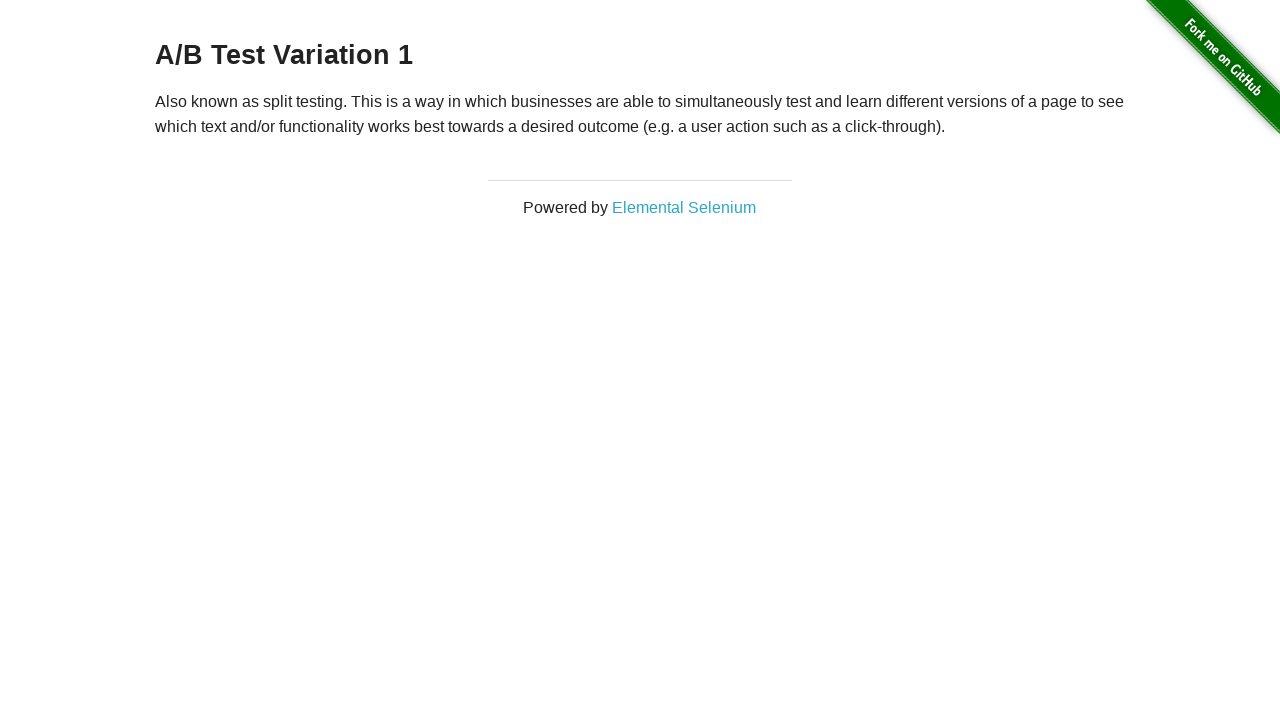

Reloaded page after adding opt-out cookie
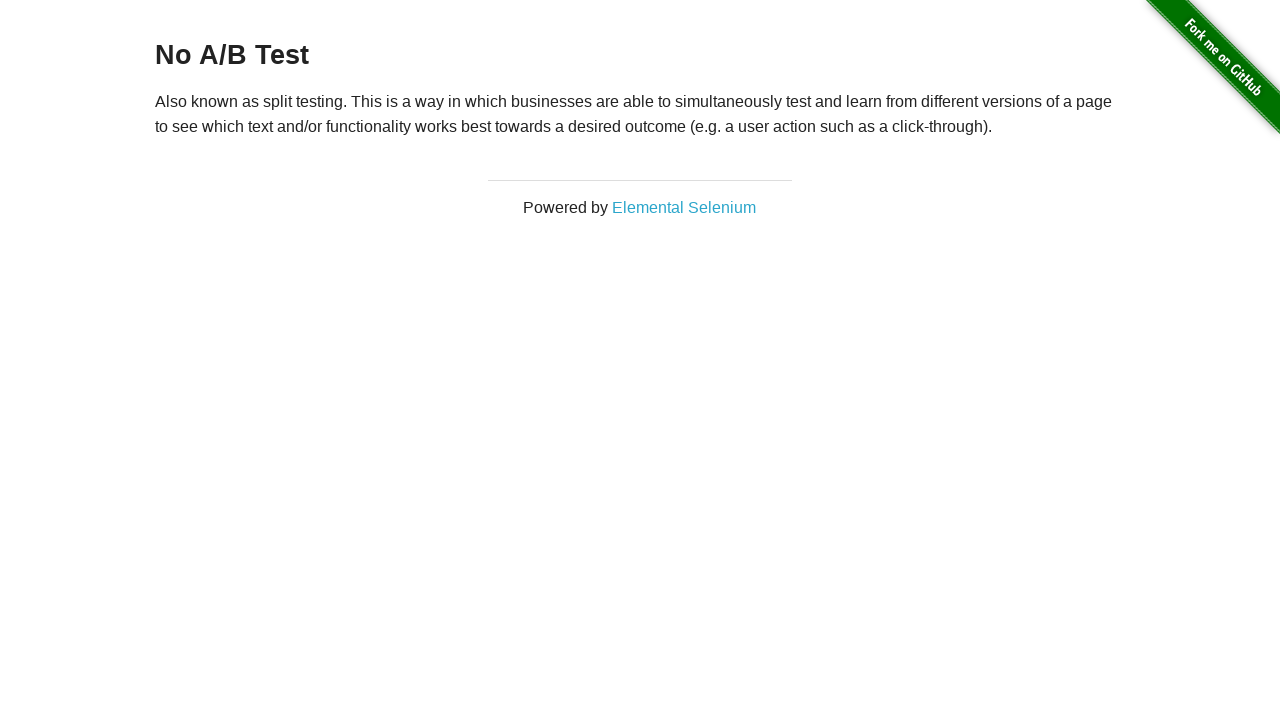

Retrieved heading text content after page reload
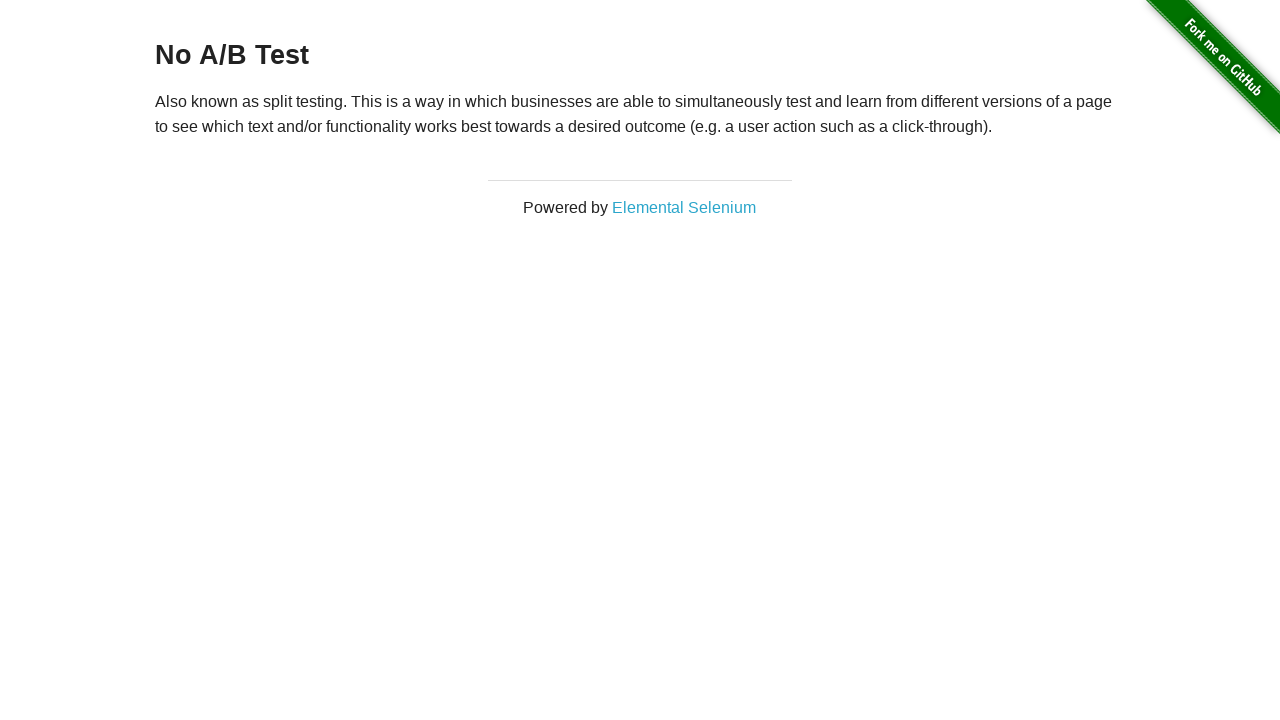

Verified page now shows 'No A/B Test' after opt-out
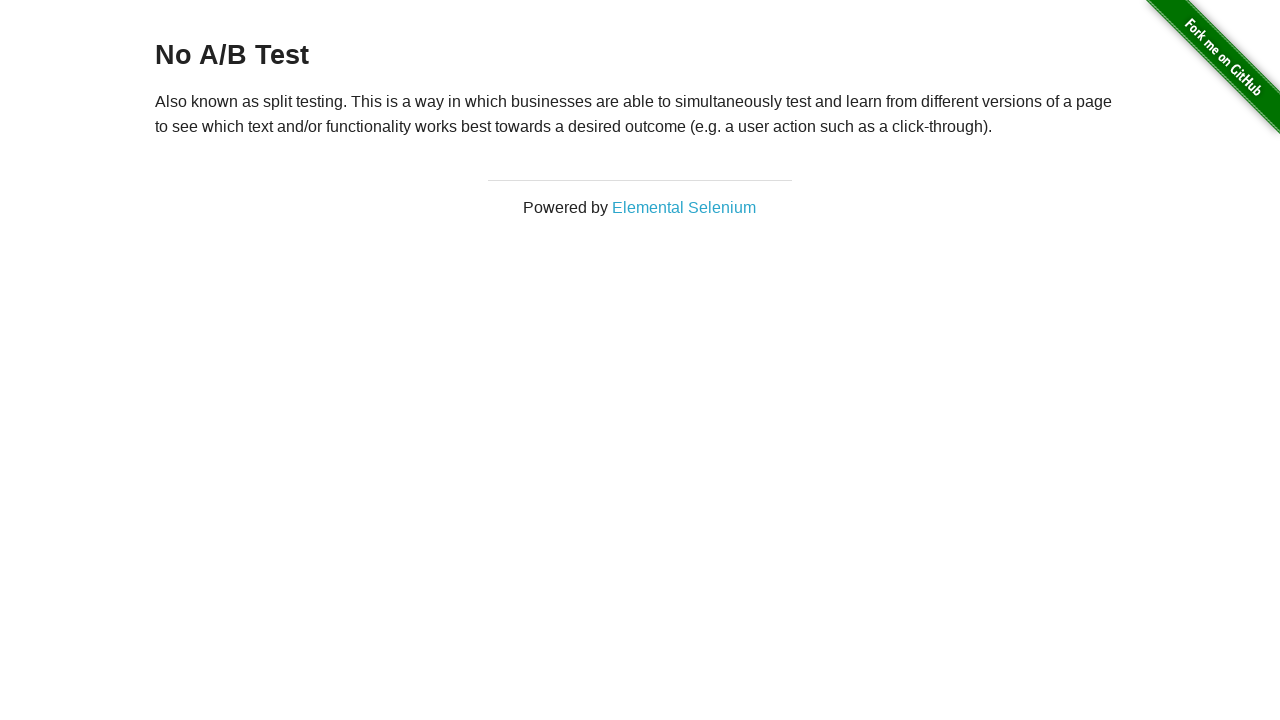

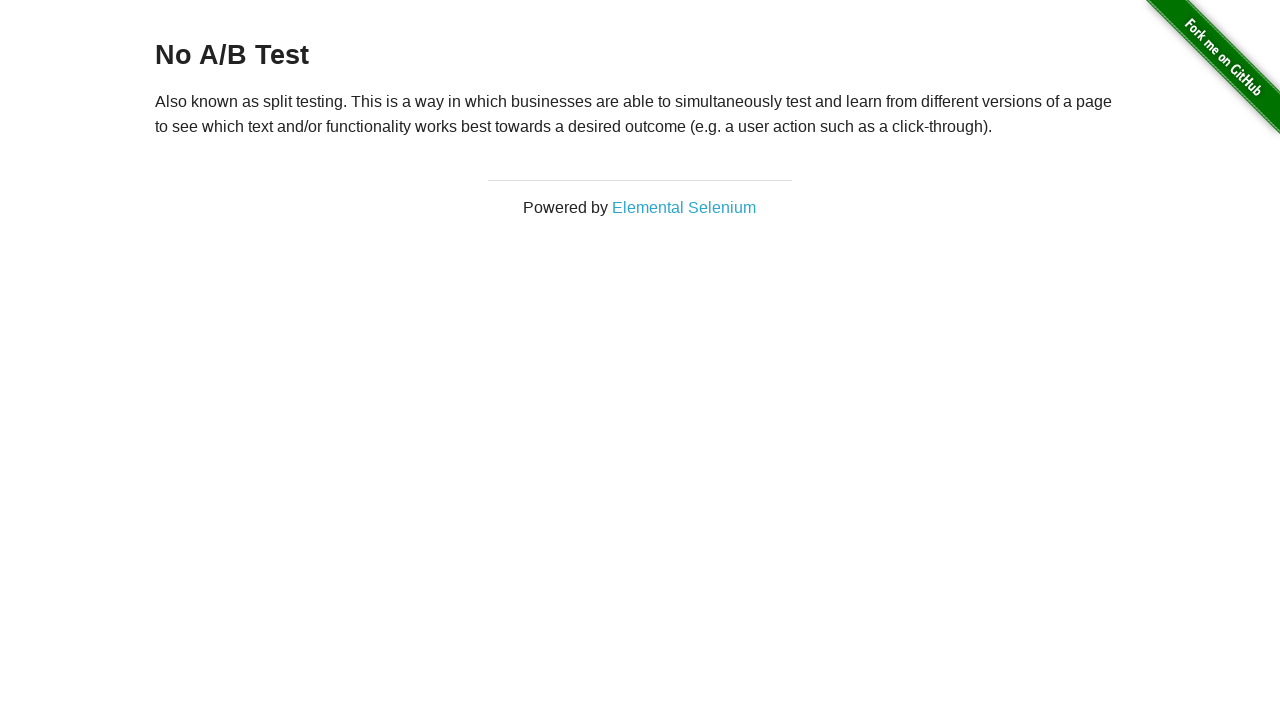